Adds multiple items to cart, proceeds to checkout, applies a promo code, and places an order on an e-commerce site

Starting URL: https://rahulshettyacademy.com/seleniumPractise/#/

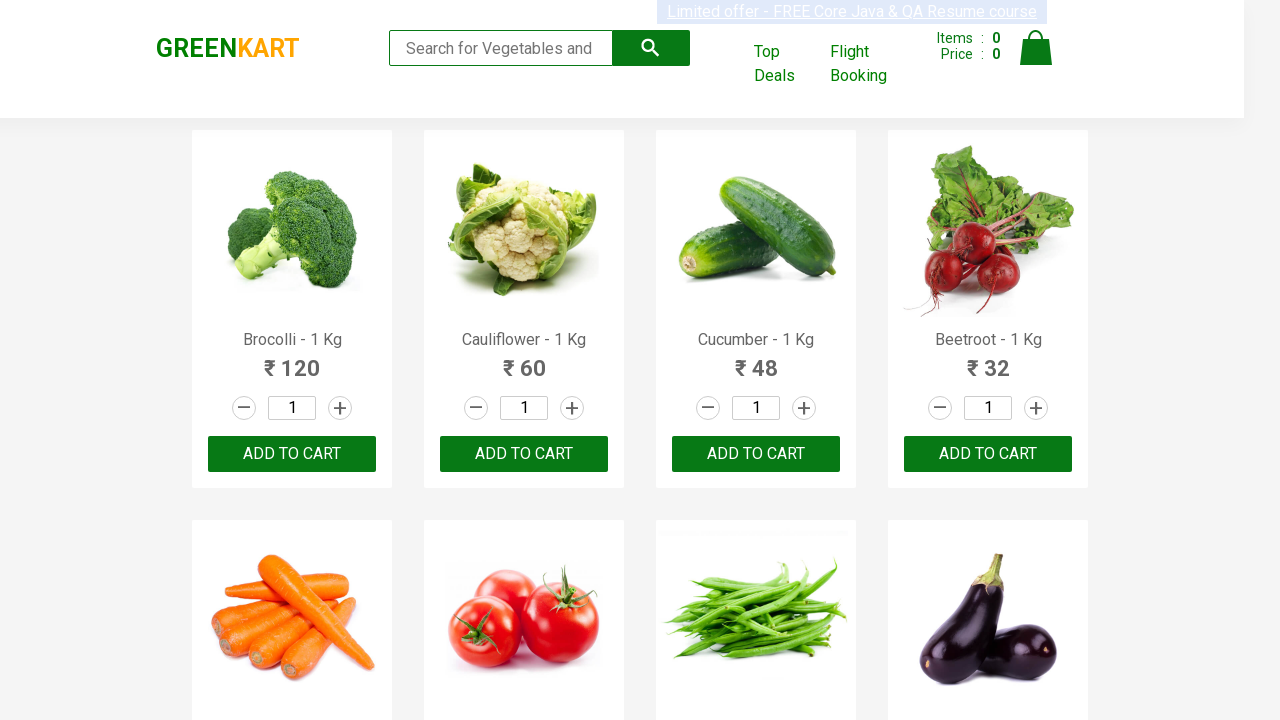

Waited for product names to load on the page
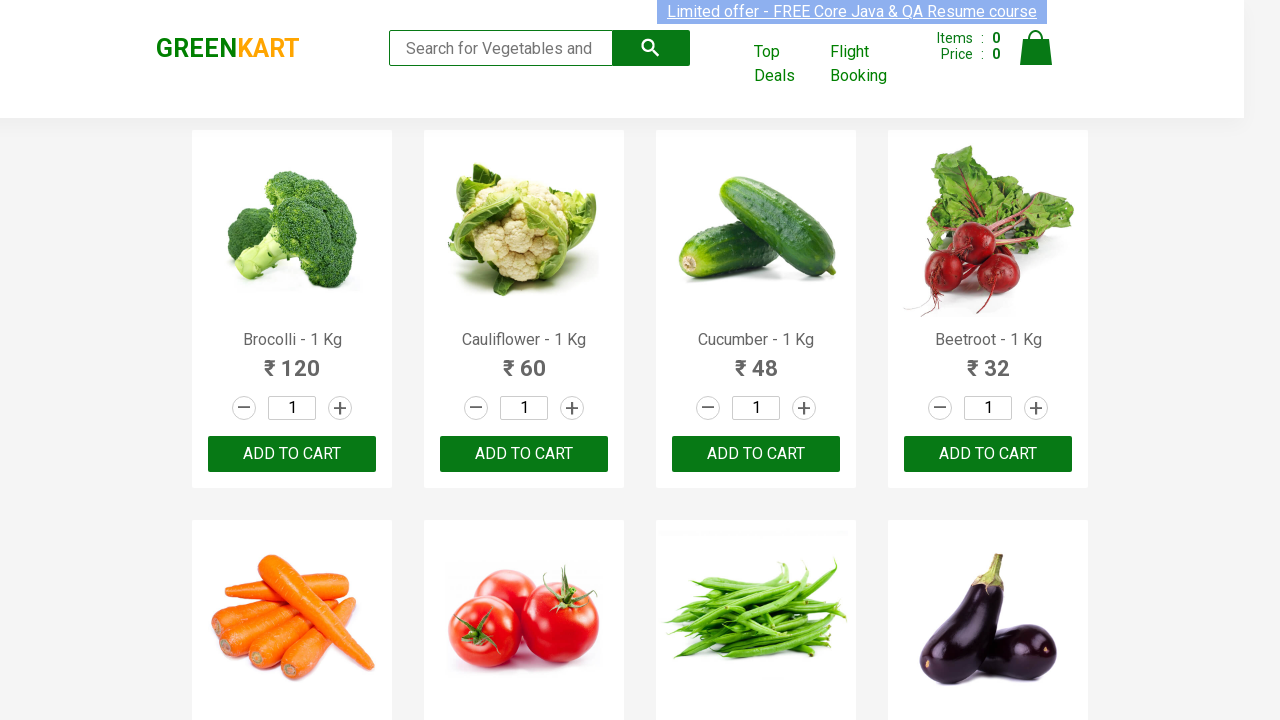

Retrieved all product elements from the page
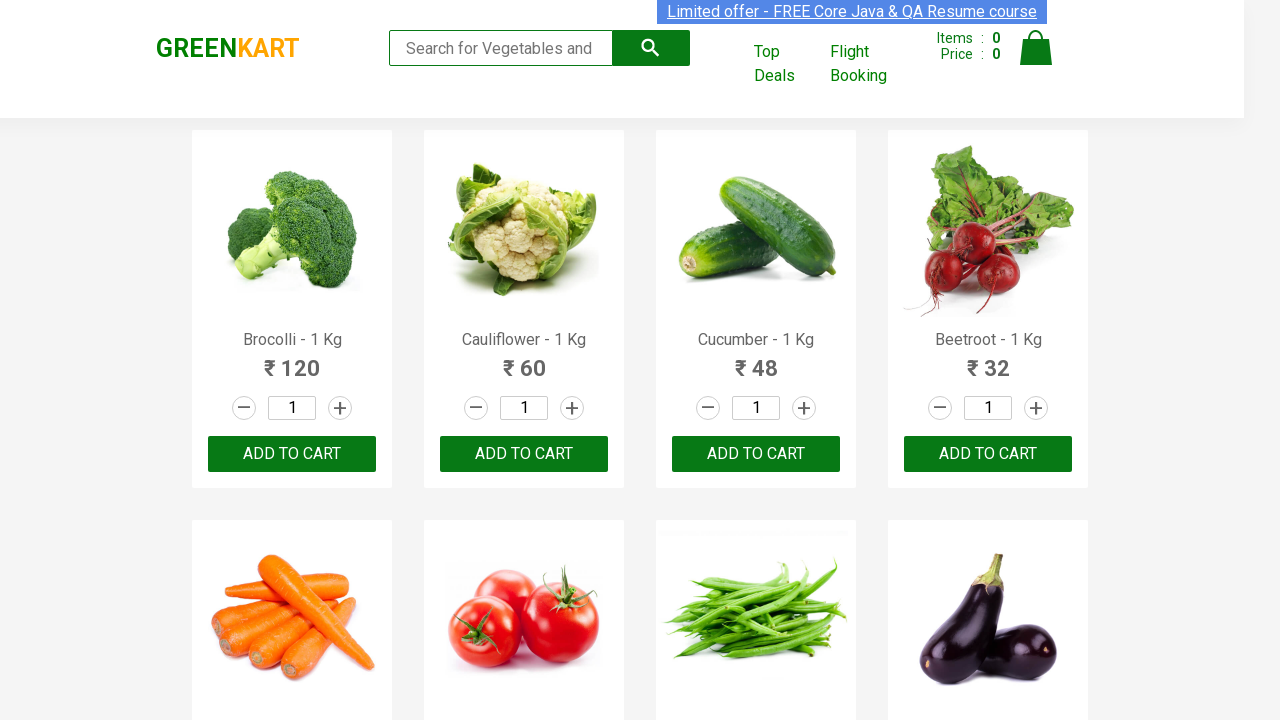

Added 'Brocolli' to cart at (292, 454) on xpath=//div[@class='product-action']/button >> nth=0
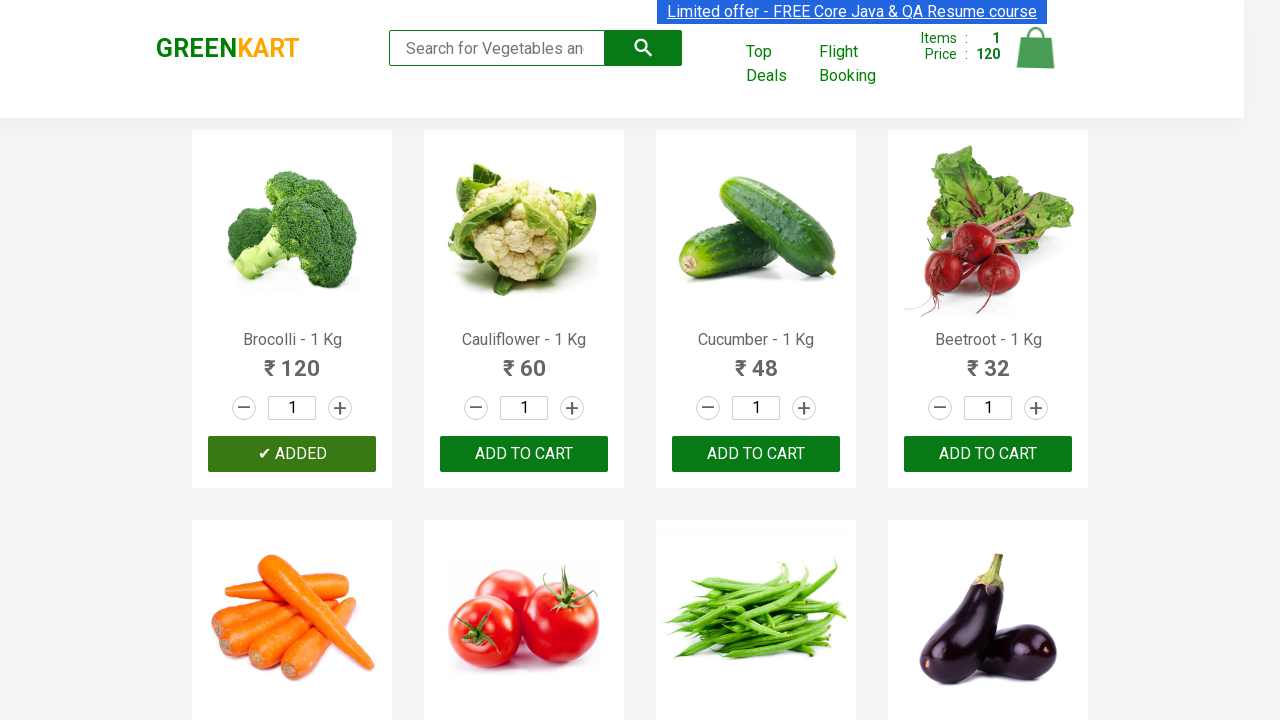

Added 'Cucumber' to cart at (756, 454) on xpath=//div[@class='product-action']/button >> nth=2
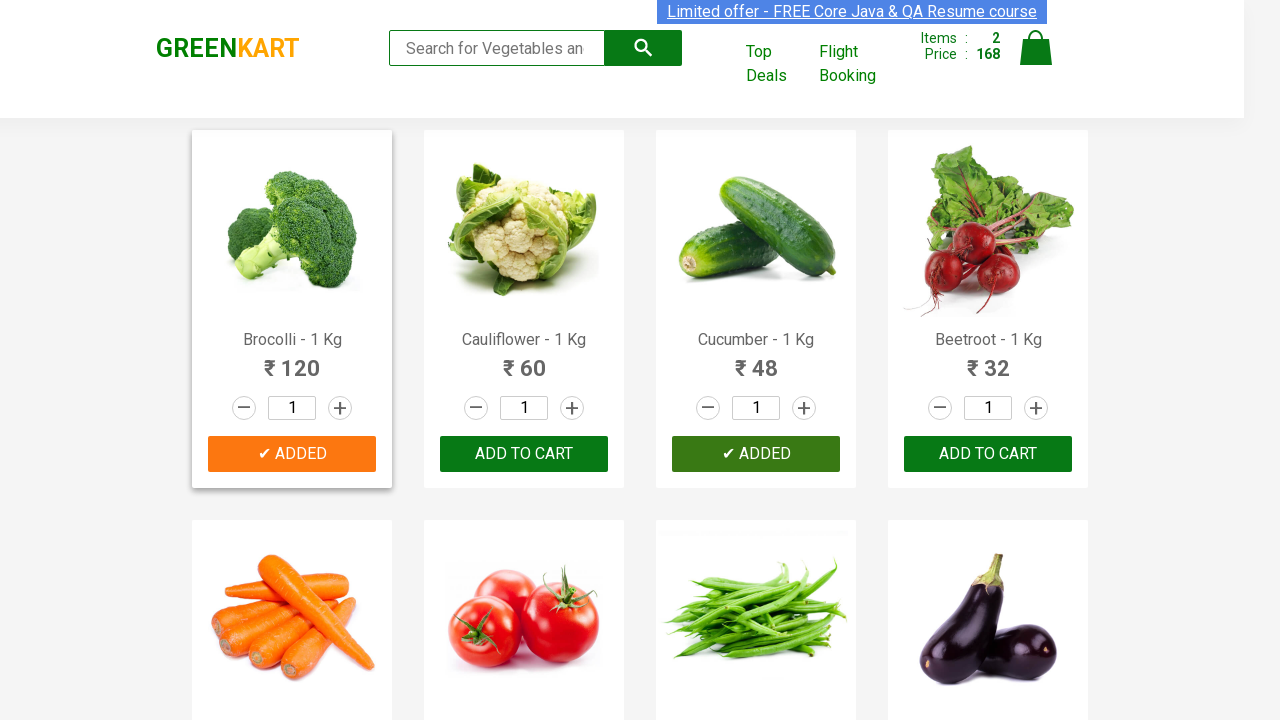

Added 'Beetroot' to cart at (988, 454) on xpath=//div[@class='product-action']/button >> nth=3
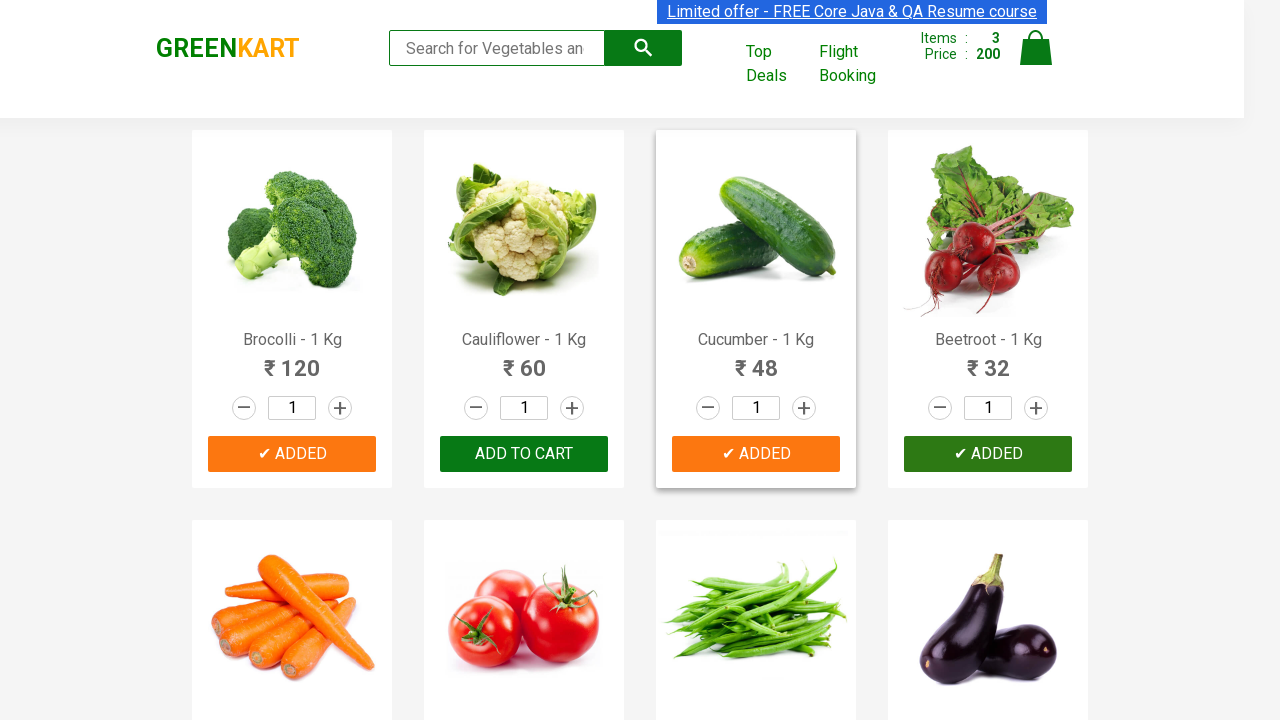

Clicked on cart icon to view cart at (1036, 59) on a.cart-icon
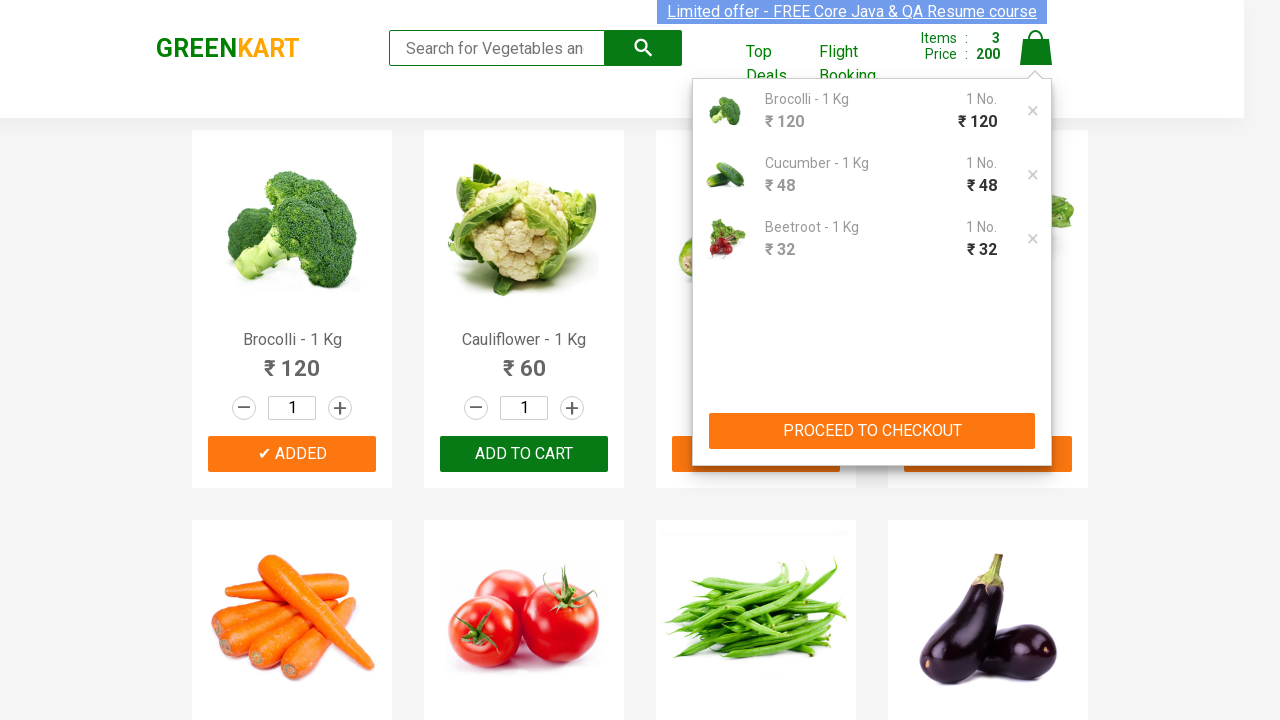

Clicked 'PROCEED TO CHECKOUT' button at (872, 431) on xpath=//button[text()='PROCEED TO CHECKOUT']
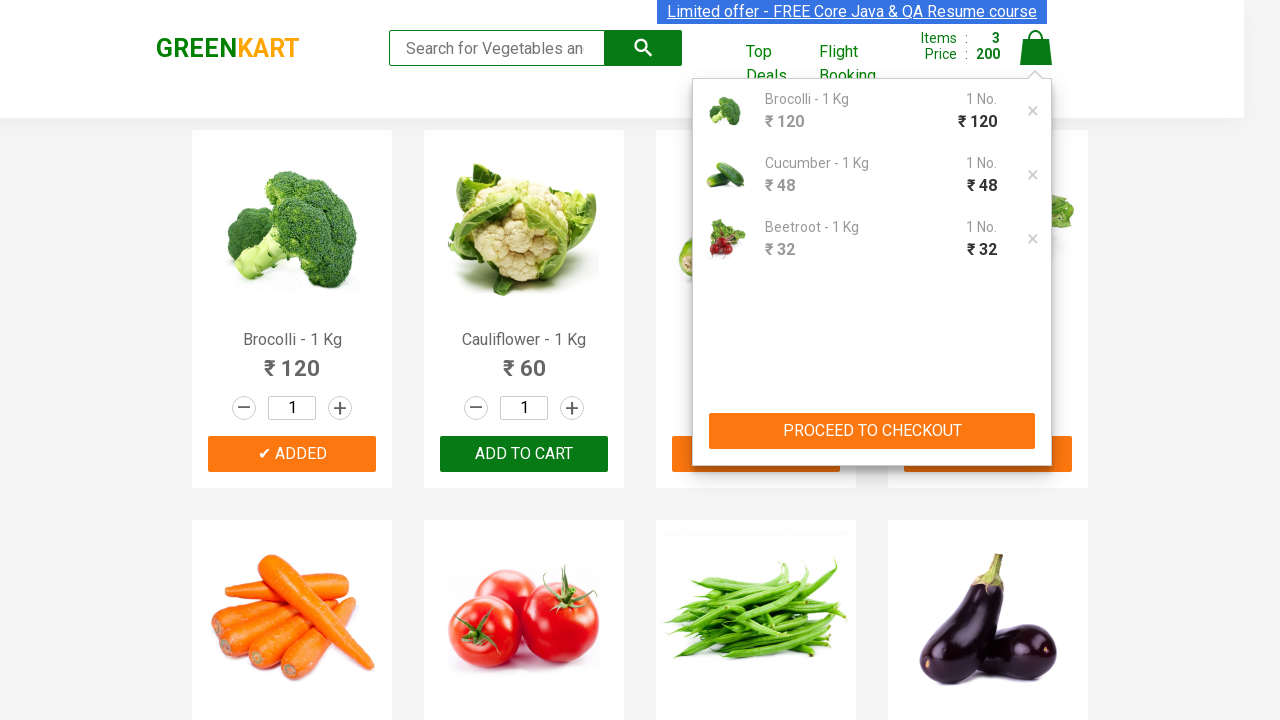

Waited for promo code input field to appear
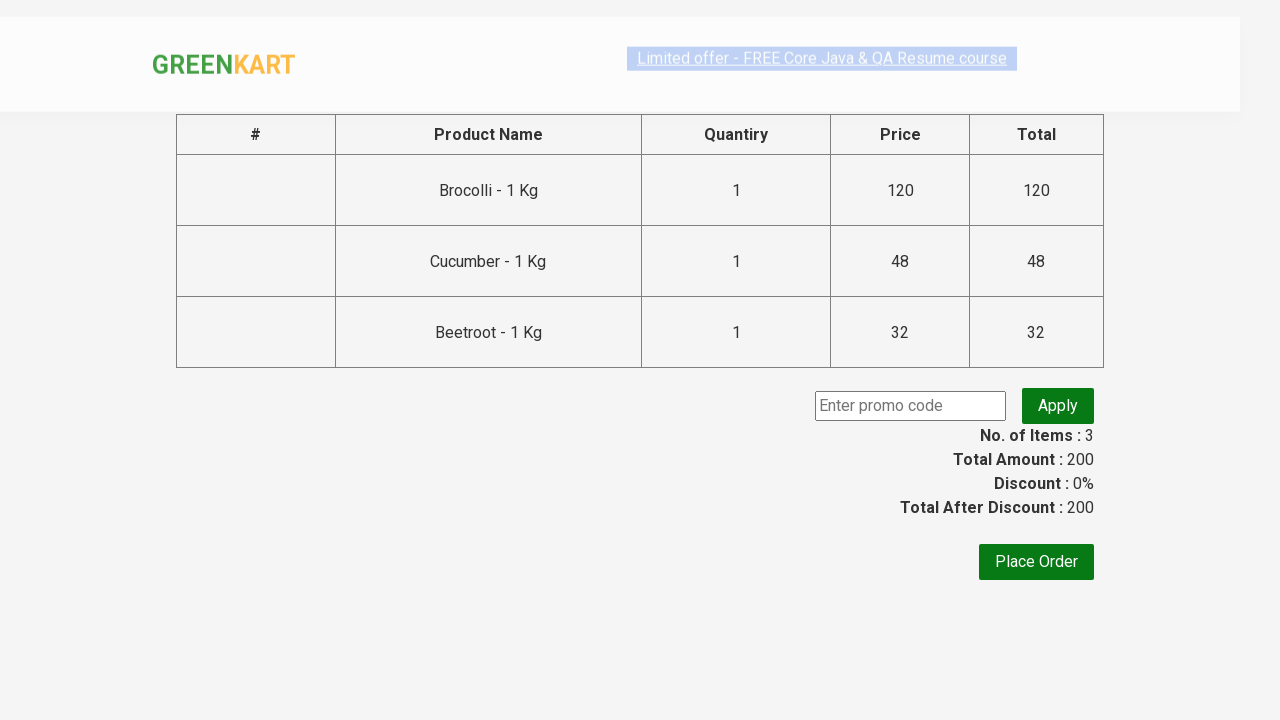

Entered promo code 'rahulshettyacademy' on input.promoCode
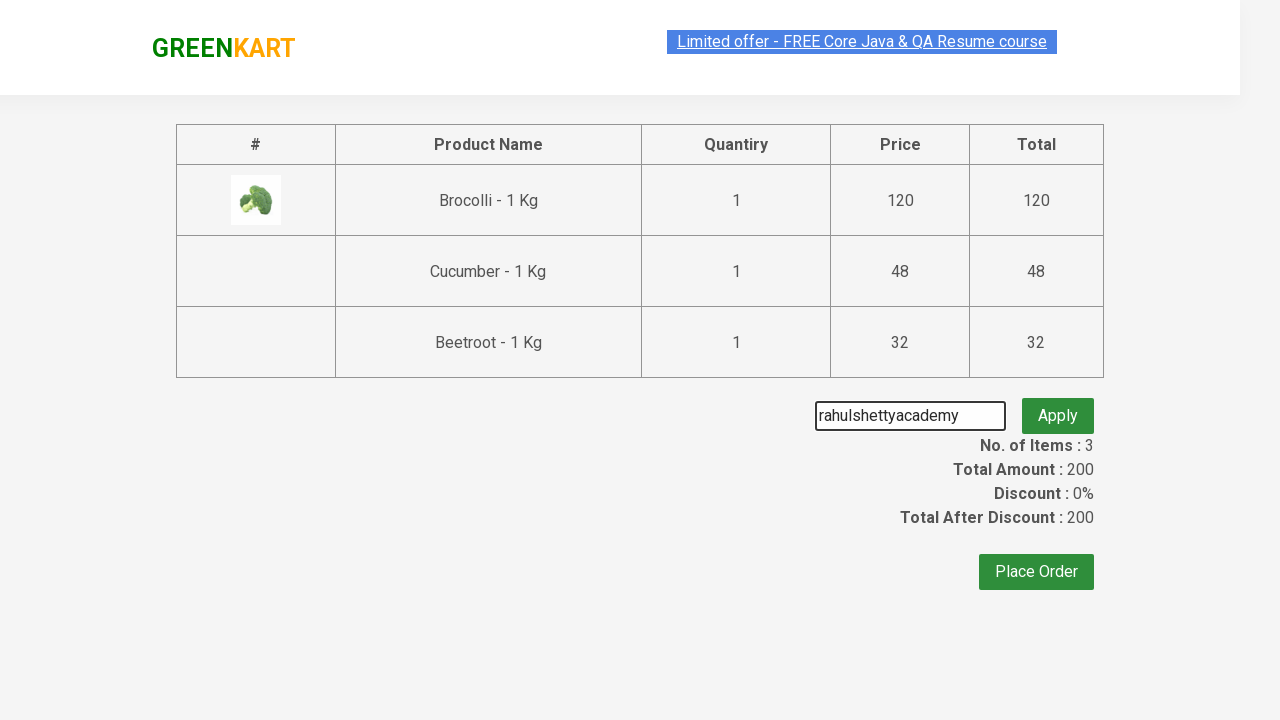

Clicked button to apply promo code at (1058, 406) on button.promoBtn
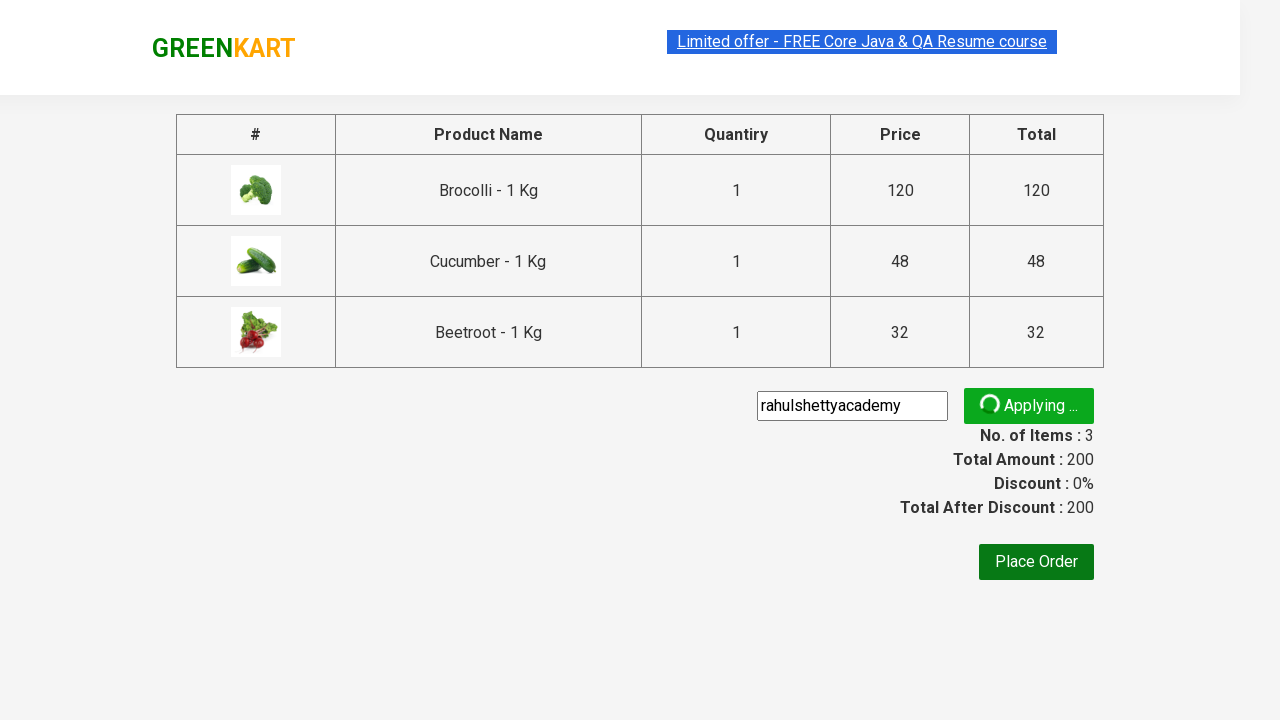

Clicked 'Place Order' button to complete purchase at (1036, 562) on xpath=//button[text()='Place Order']
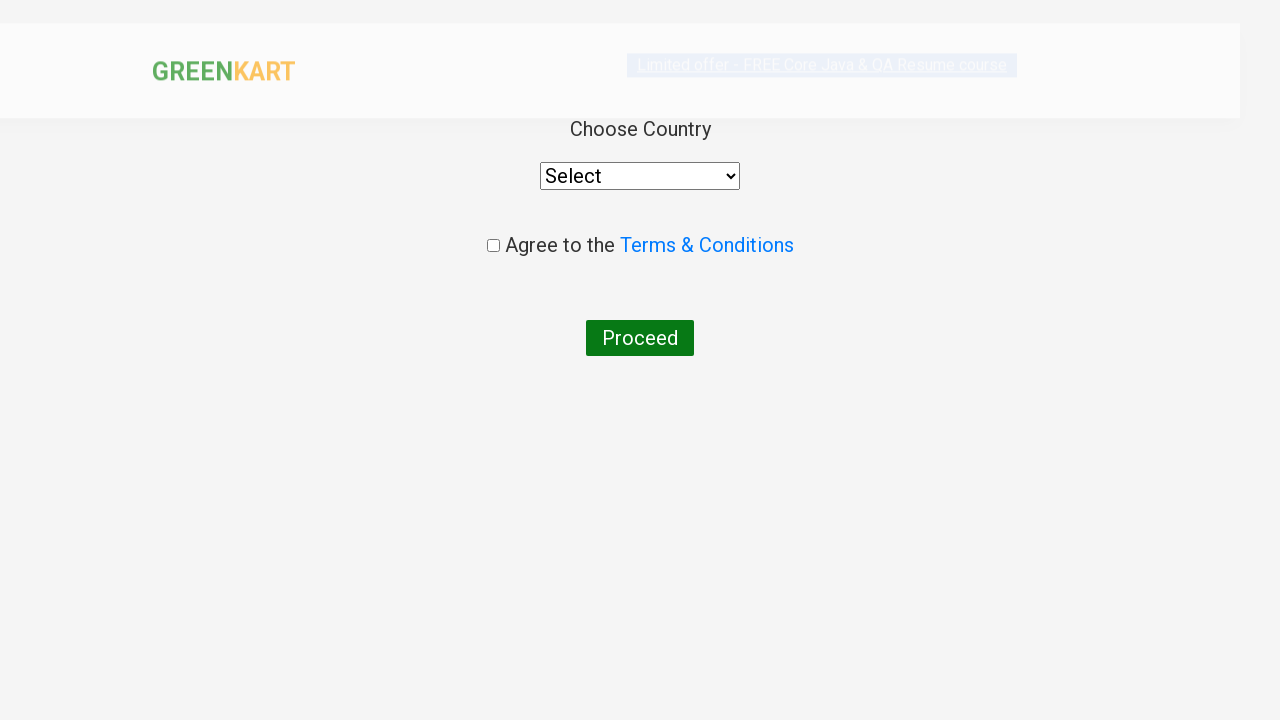

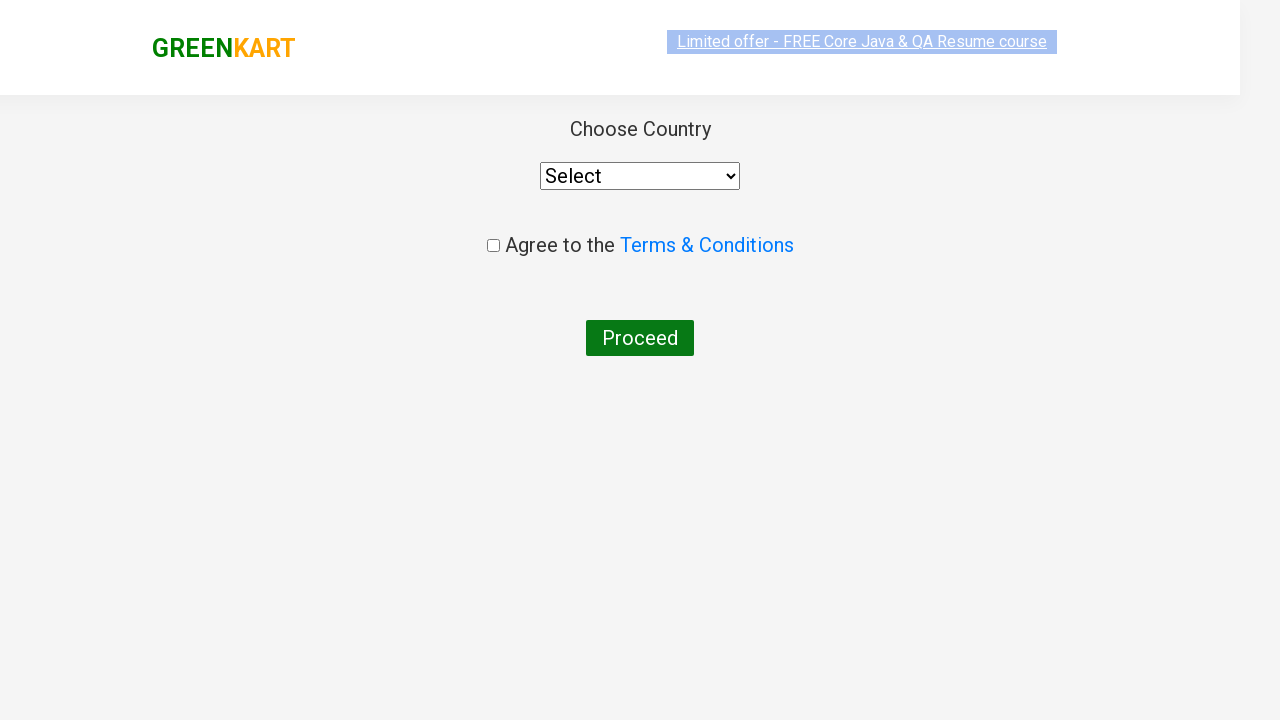